Tests clicking on the shopping cart icon on Target.com homepage

Starting URL: https://www.target.com/

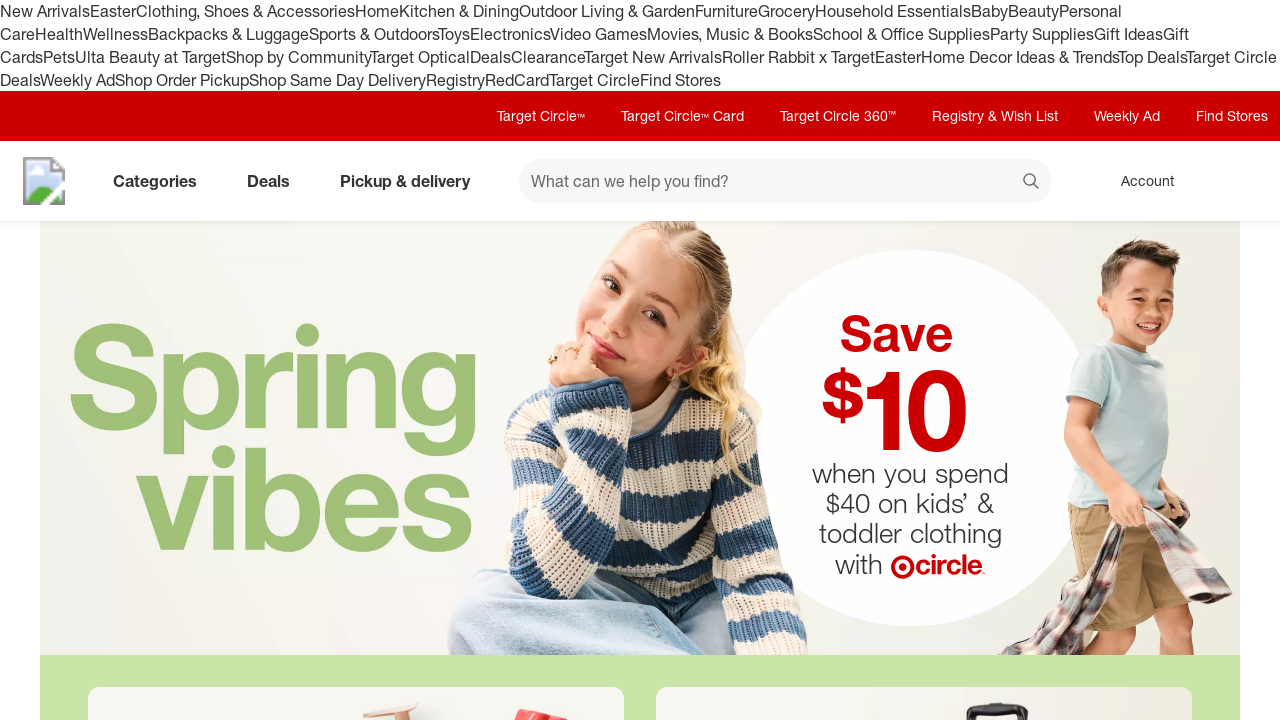

Clicked shopping cart icon on Target.com homepage at (1238, 181) on div[data-test='@web/CartIcon']
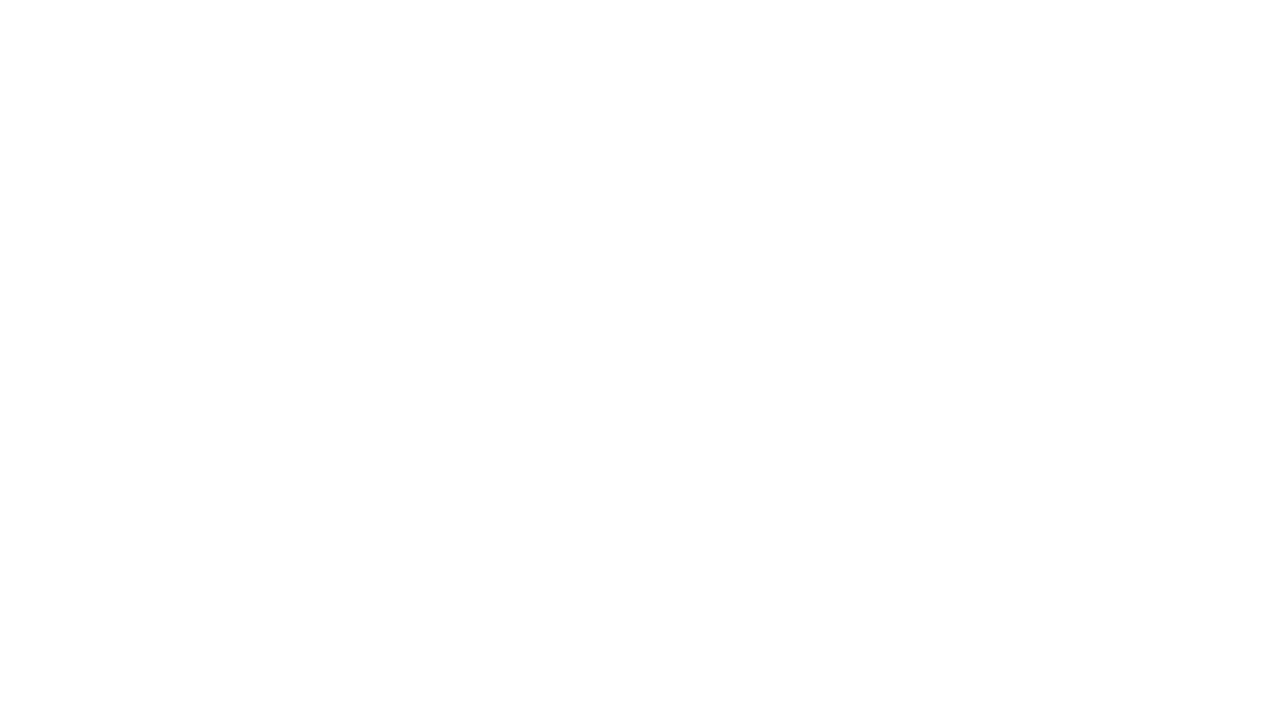

Cart page/modal loaded successfully
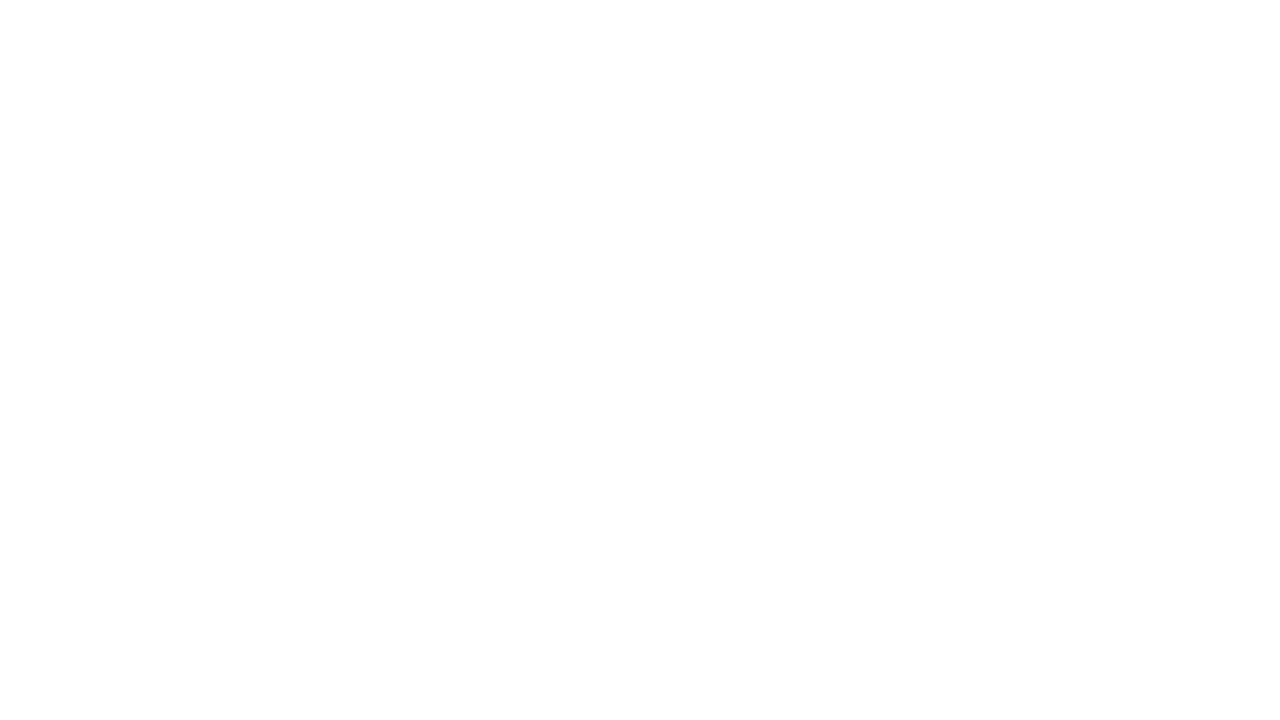

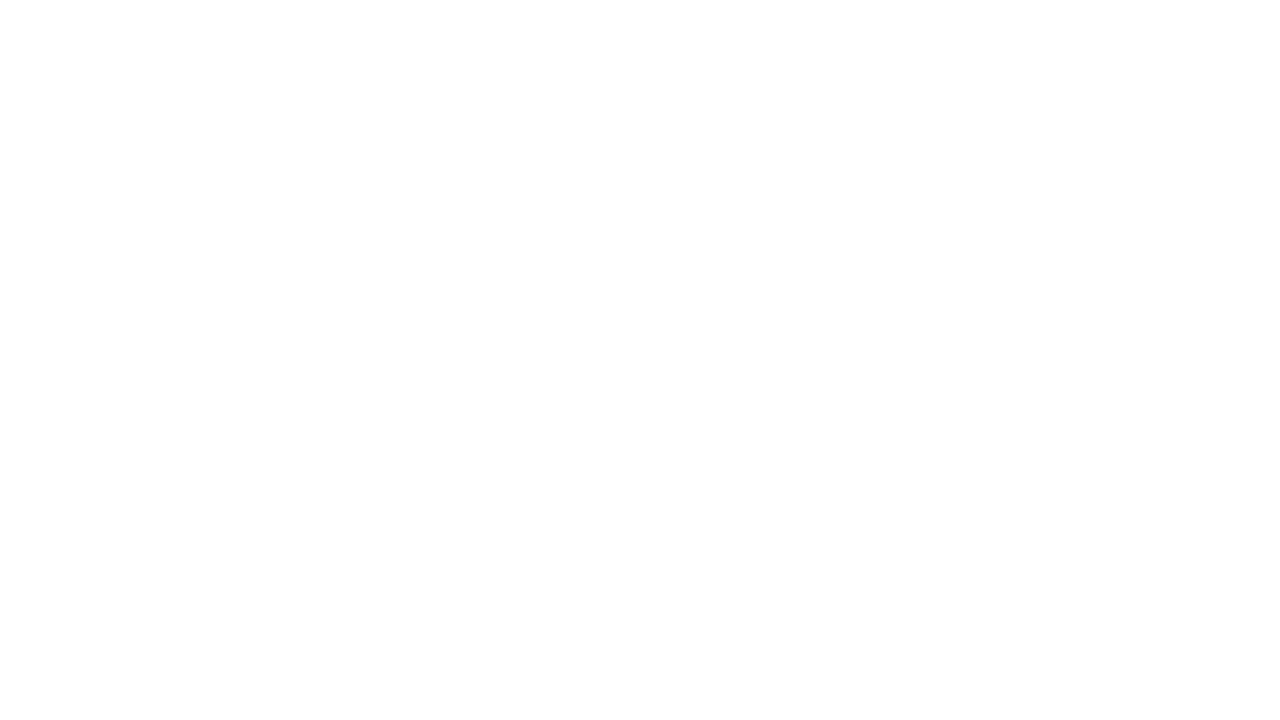